Tests browser window handling by clicking a link that opens a new window, switching to that window, verifying the title, closing it, and switching back to the original window.

Starting URL: https://the-internet.herokuapp.com/windows

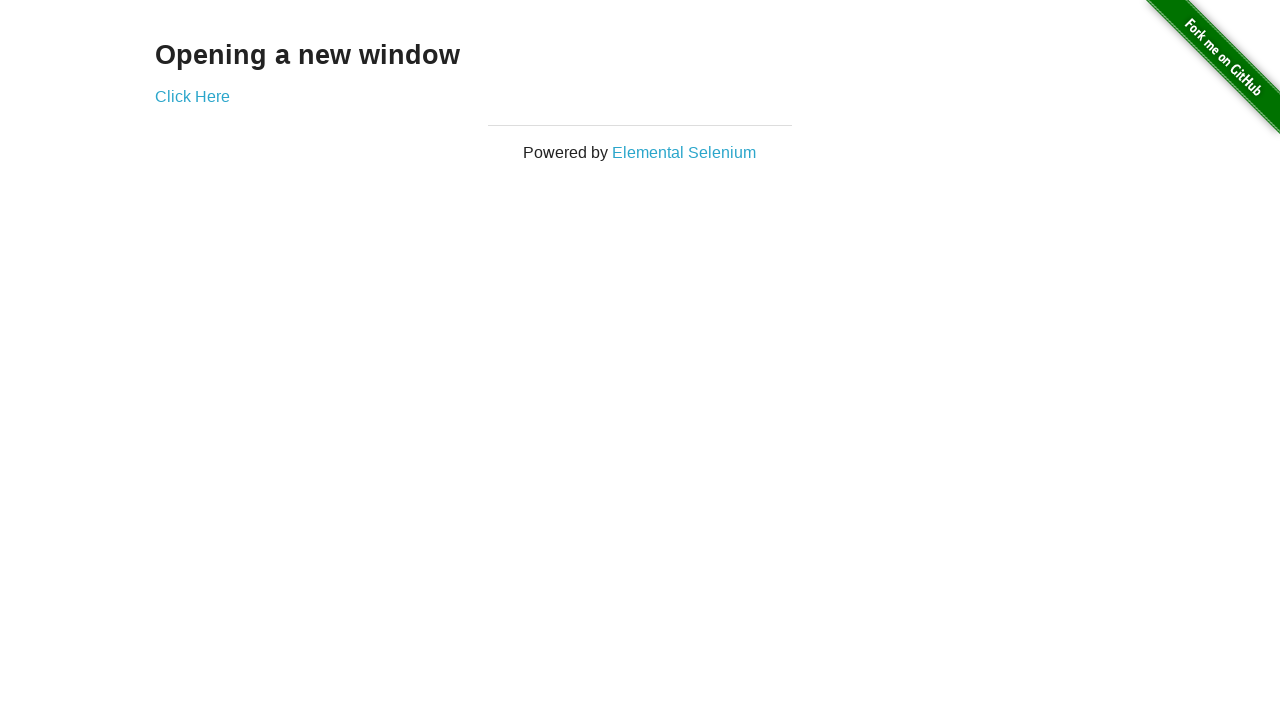

Clicked 'Click Here' link to trigger new window at (192, 96) on xpath=//a[normalize-space()='Click Here']
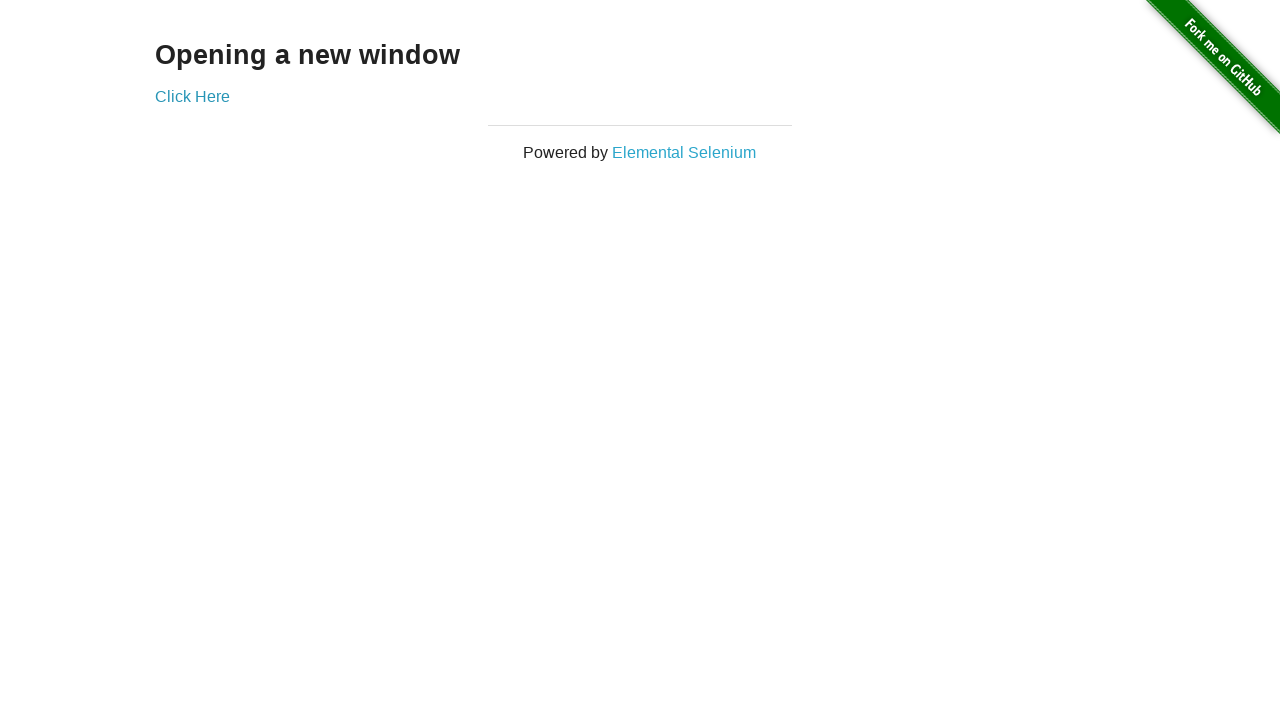

New window opened and captured at (192, 96) on xpath=//a[normalize-space()='Click Here']
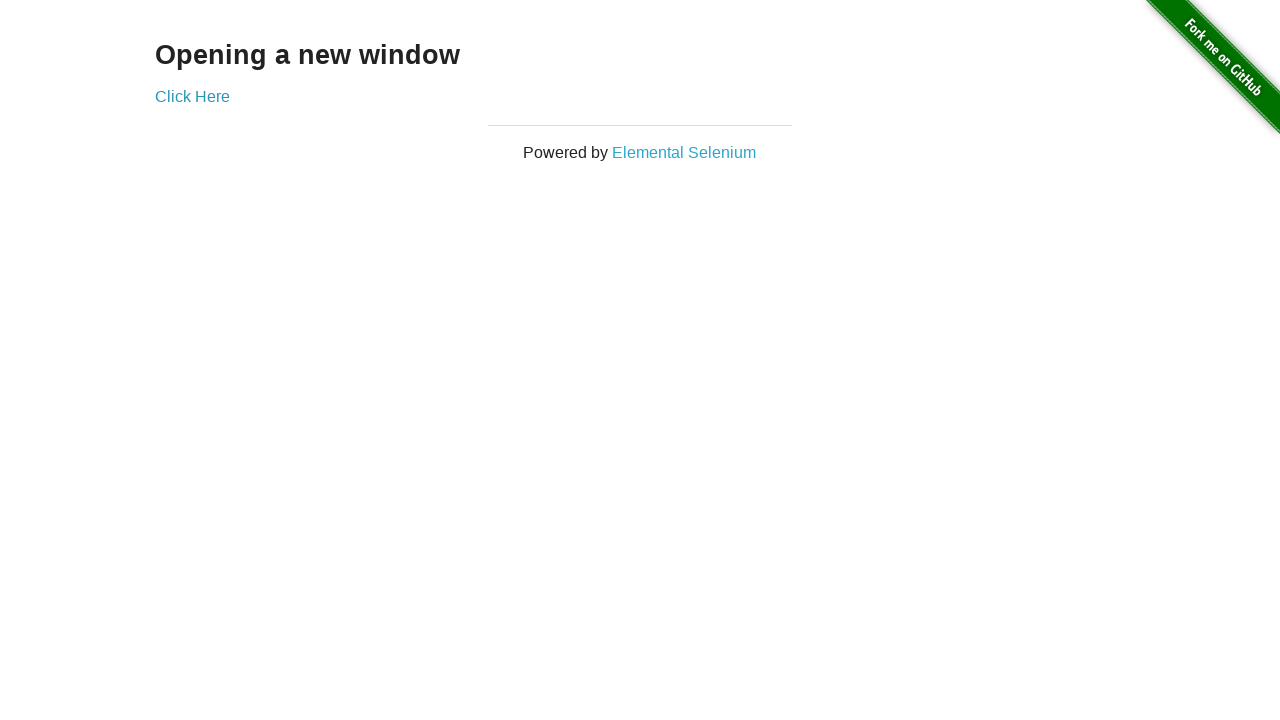

Retrieved new window page object
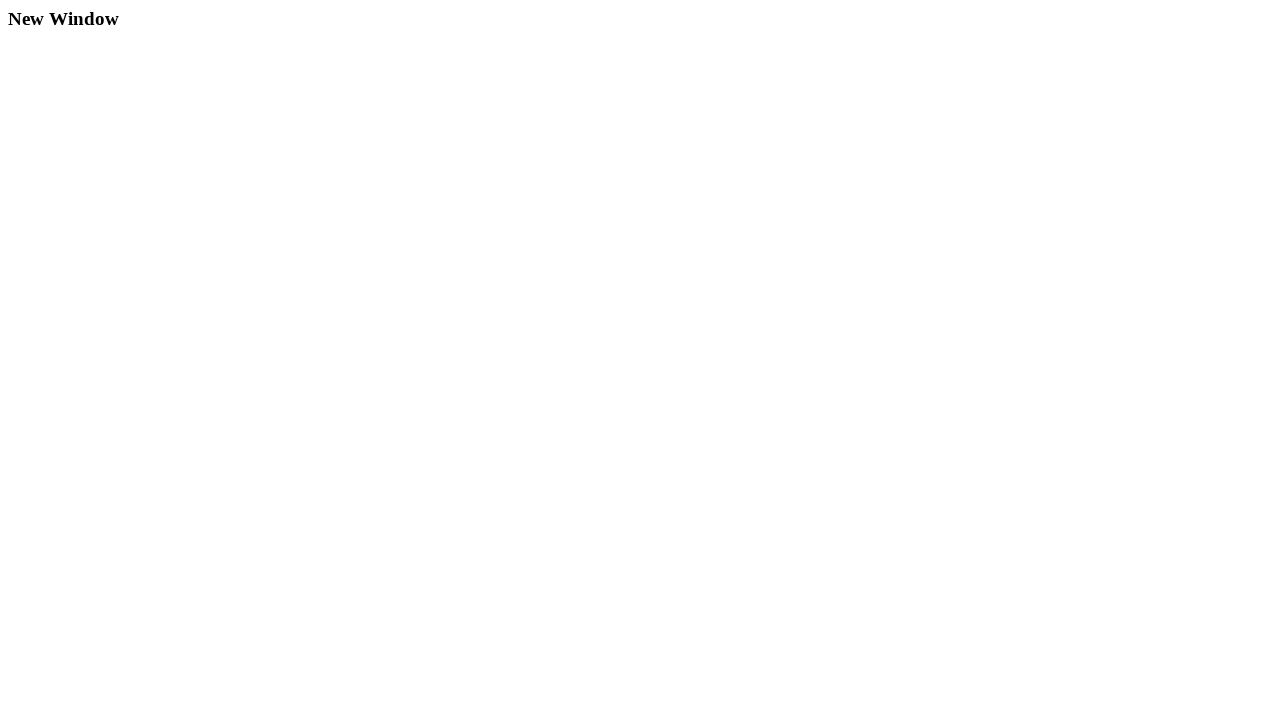

New window page loaded completely
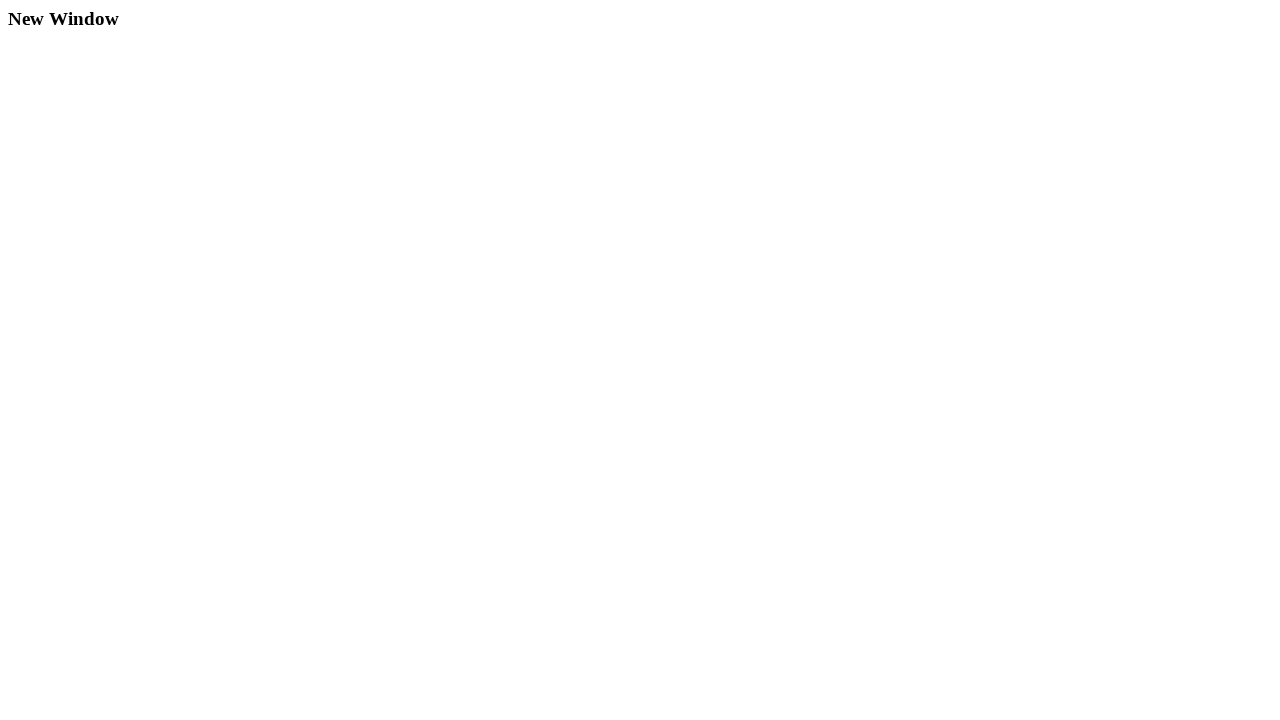

Retrieved new window title: New Window
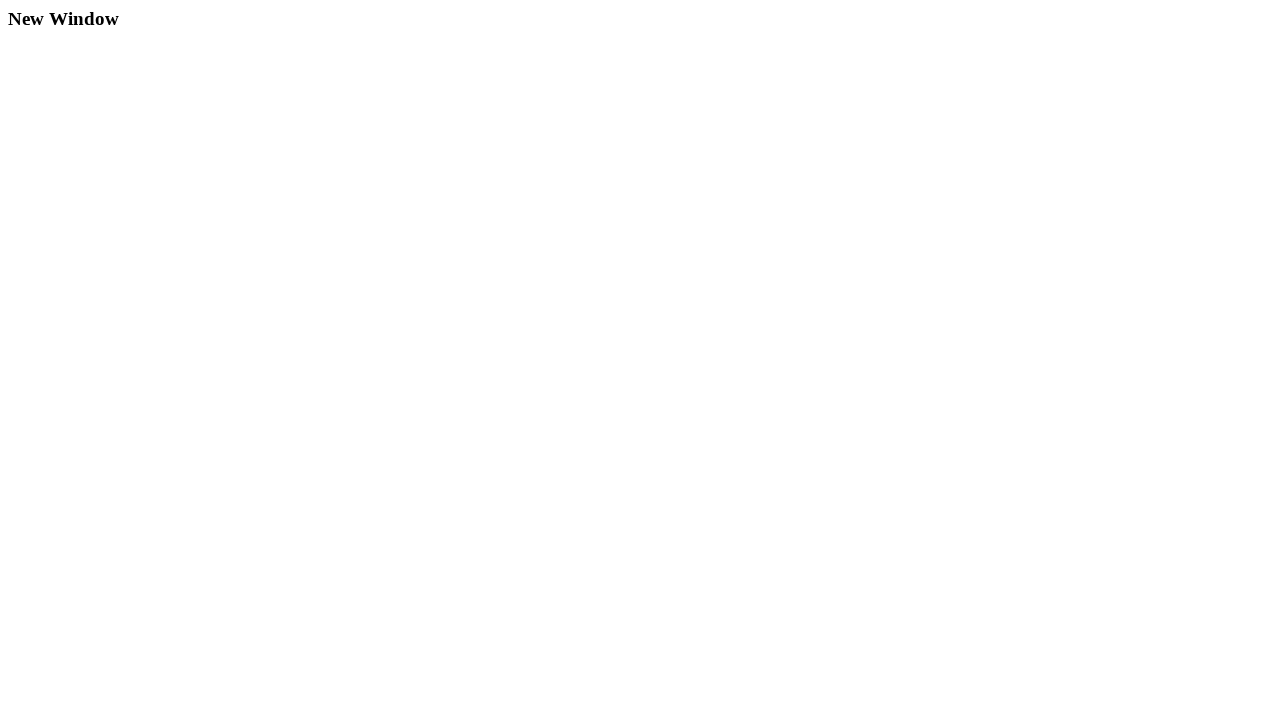

Closed new window
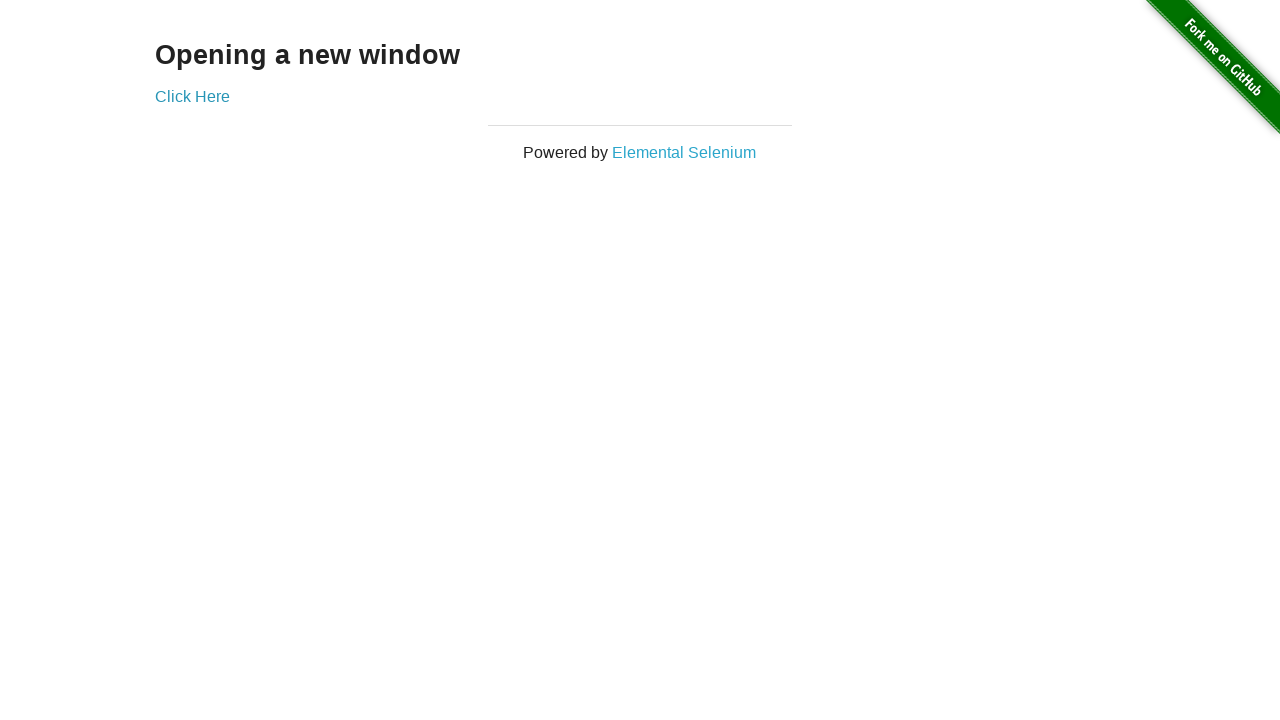

Context switched back to original window
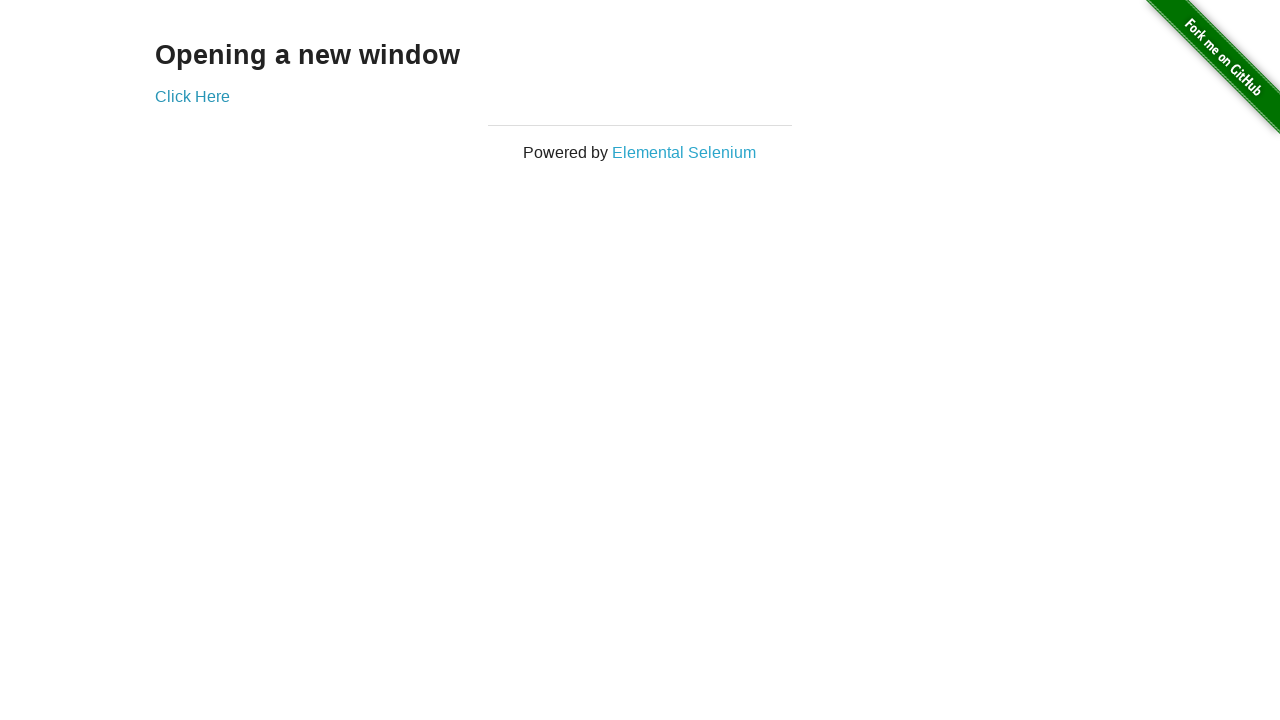

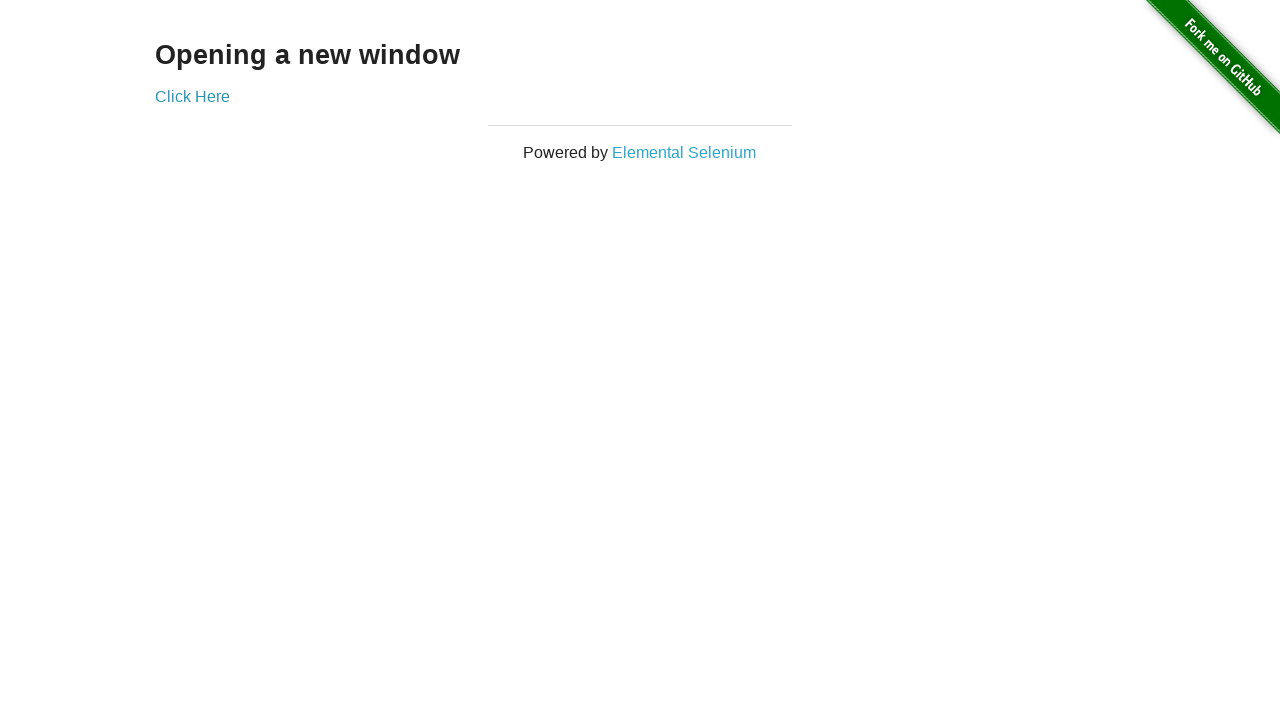